Navigates to a dummy ticket website and selects "India" from the country dropdown list

Starting URL: https://www.dummyticket.com/dummy-ticket-for-visa-application/

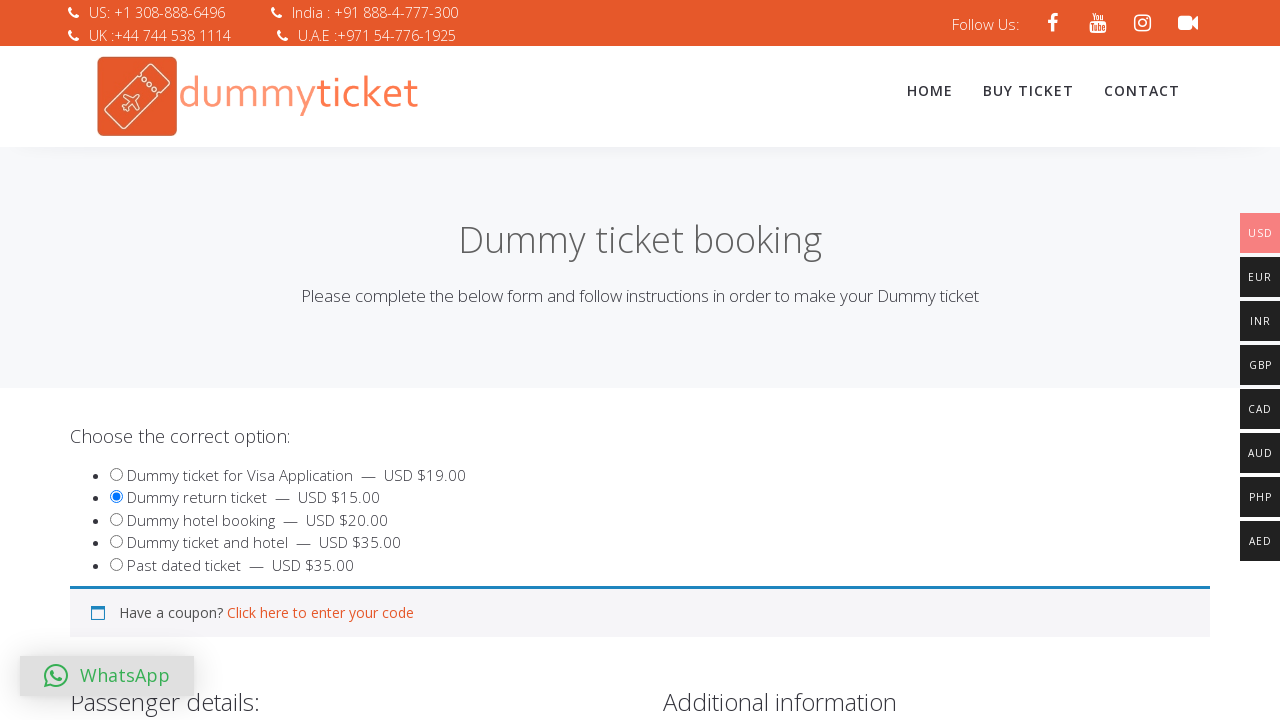

Clicked on country dropdown to open it at (344, 360) on span#select2-billing_country-container
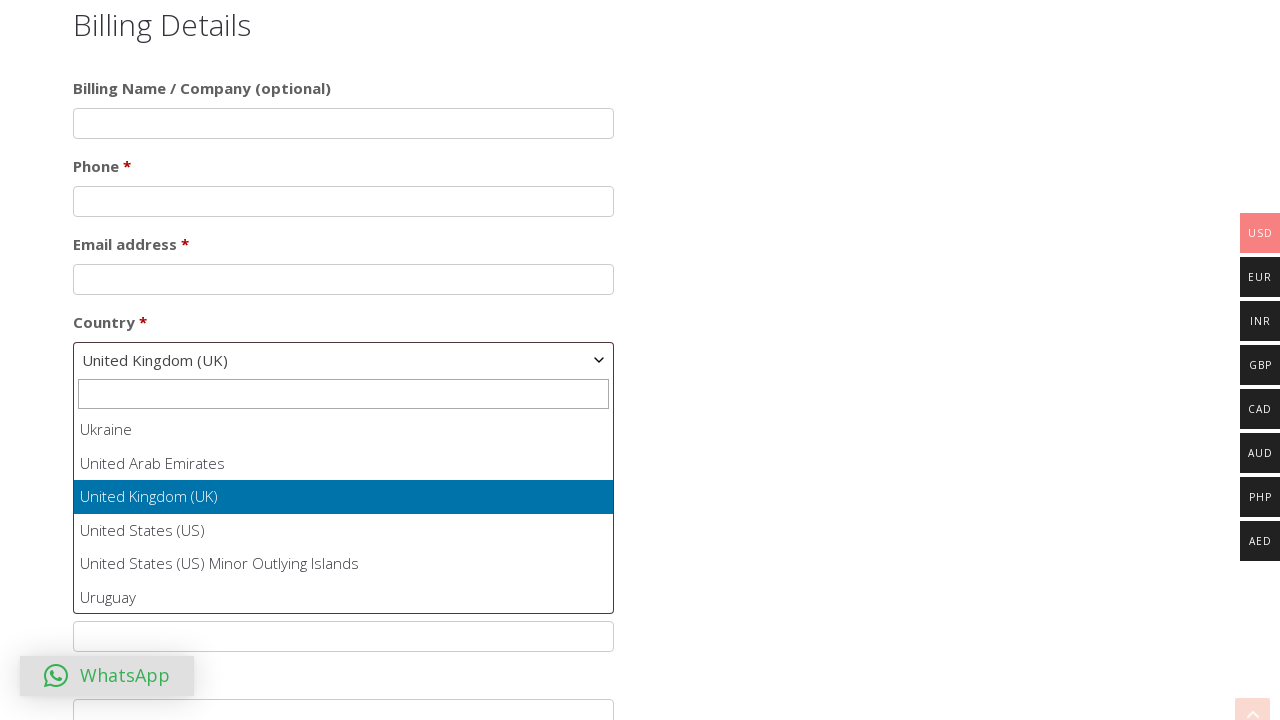

Dropdown options loaded and visible
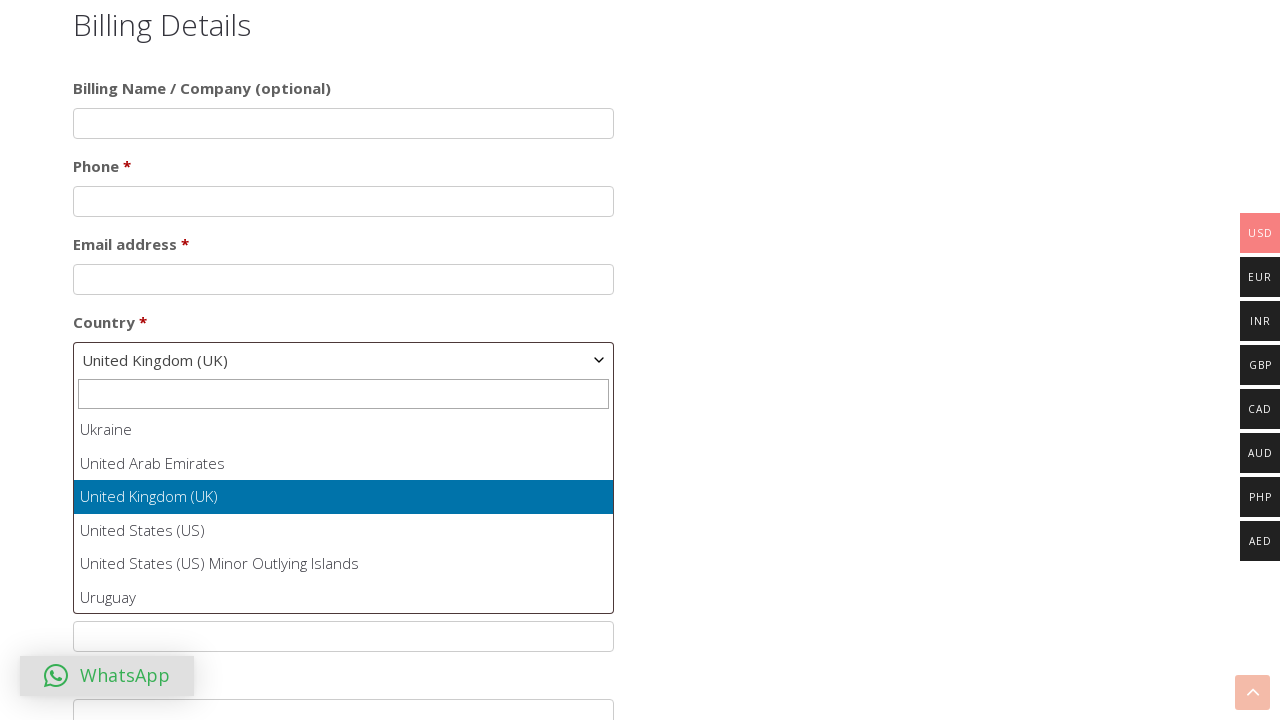

Selected 'India' from country dropdown at (344, 512) on ul#select2-billing_country-results li >> nth=102
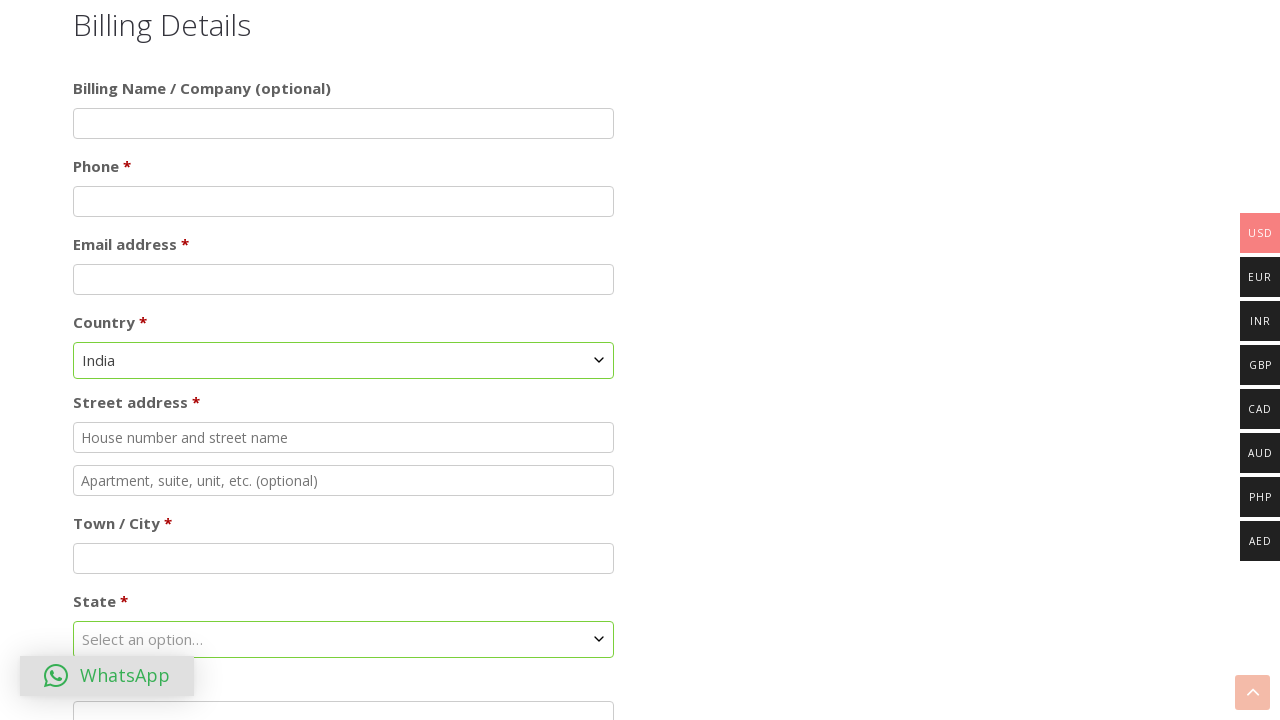

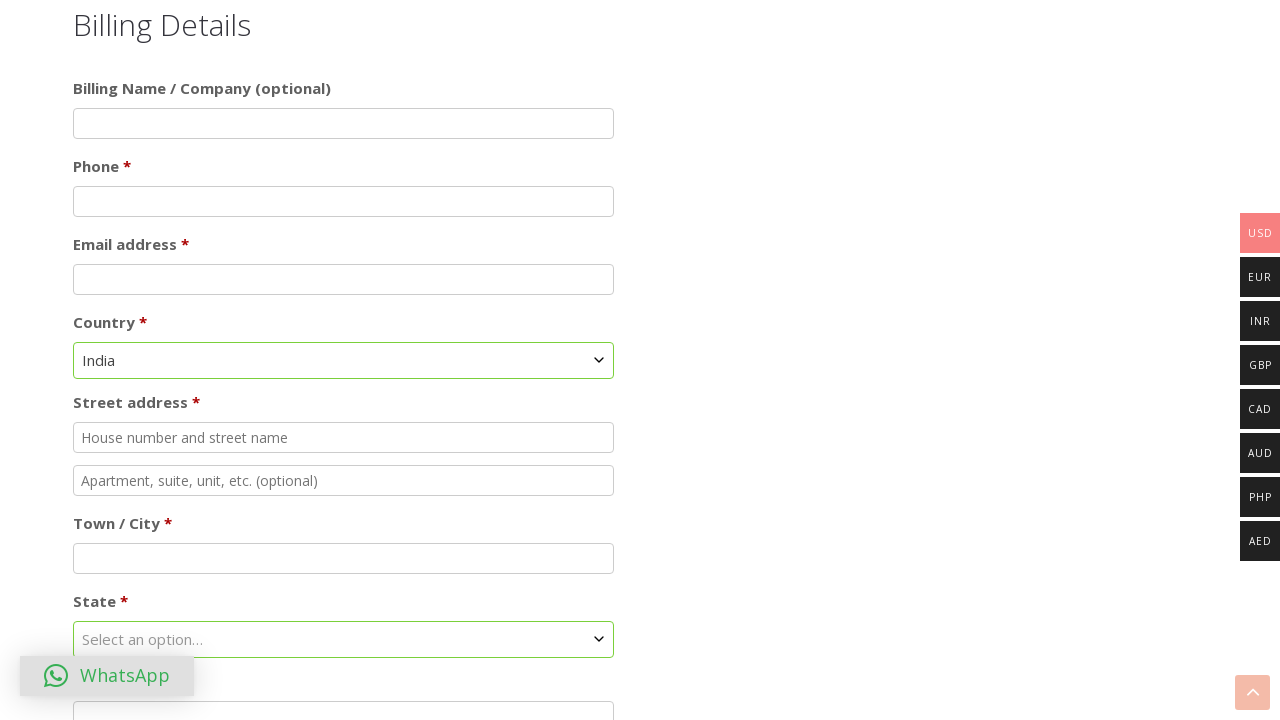